Navigates to a homepage and retrieves the page title and current URL for verification purposes.

Starting URL: https://acctabootcamp.github.io/site/index2.html

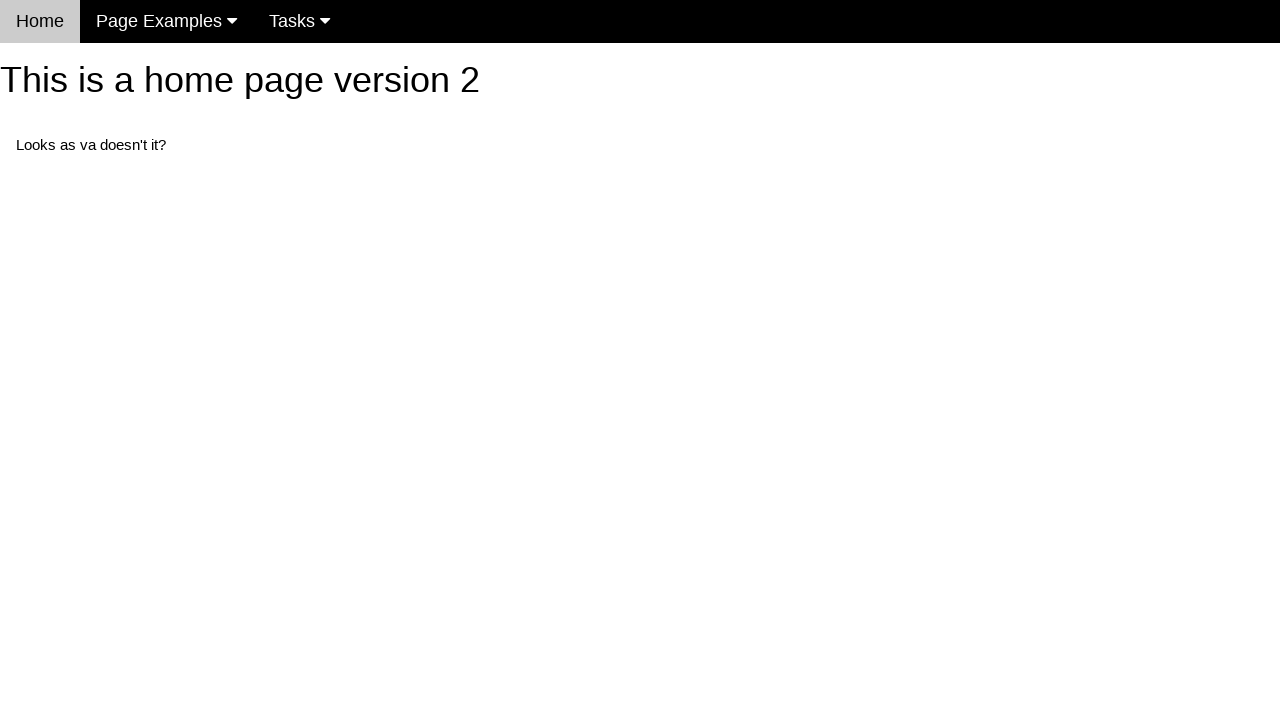

Navigated to homepage at https://acctabootcamp.github.io/site/index2.html
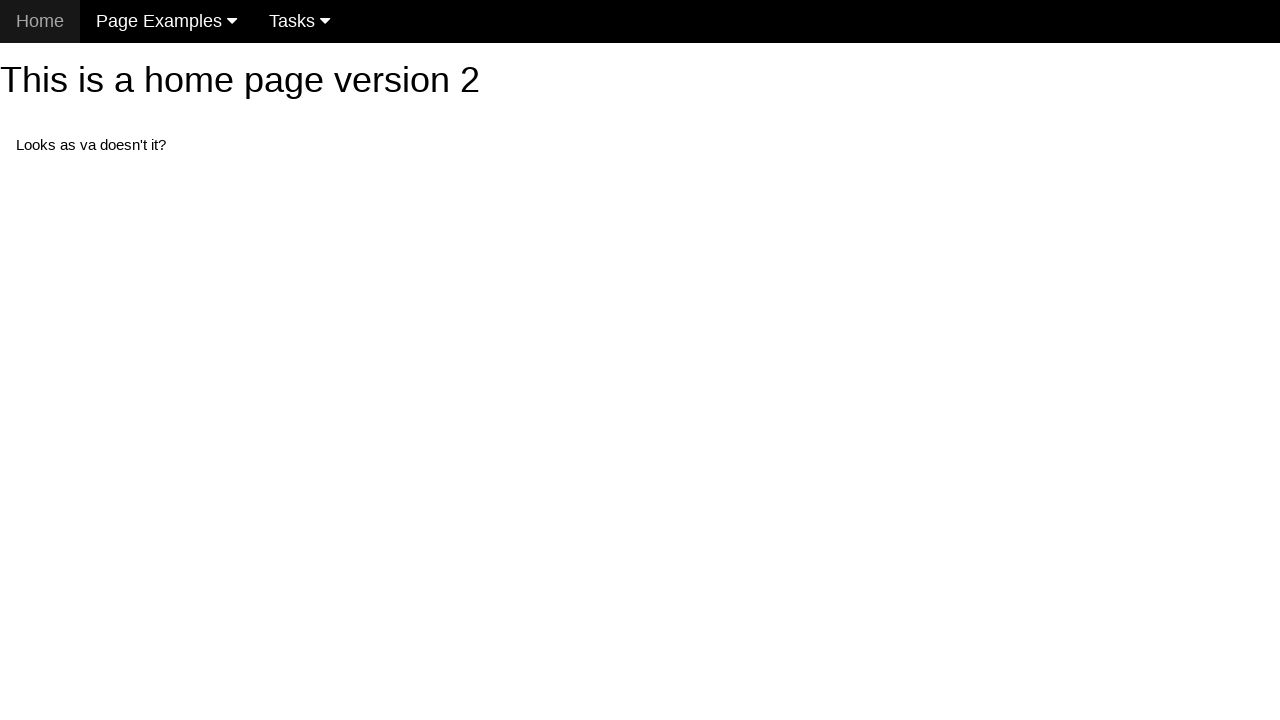

Page fully loaded (DOM content ready)
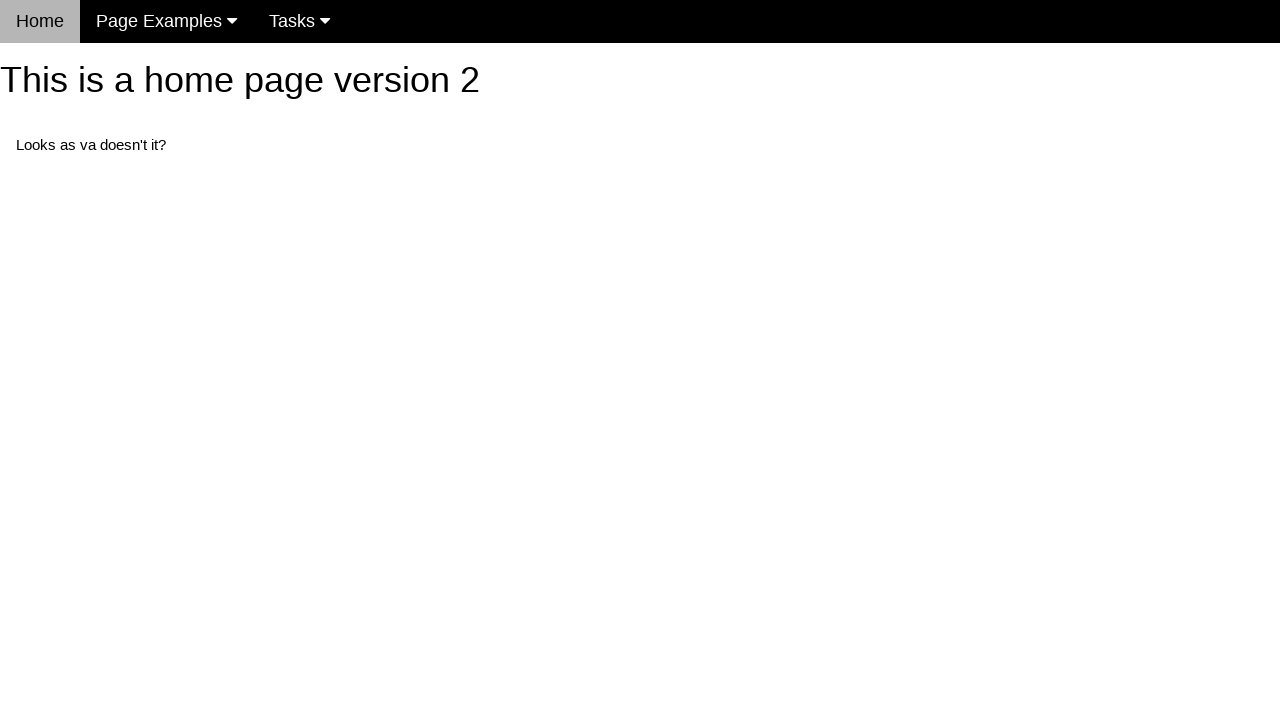

Retrieved page title: 'Home Page for this site version 2'
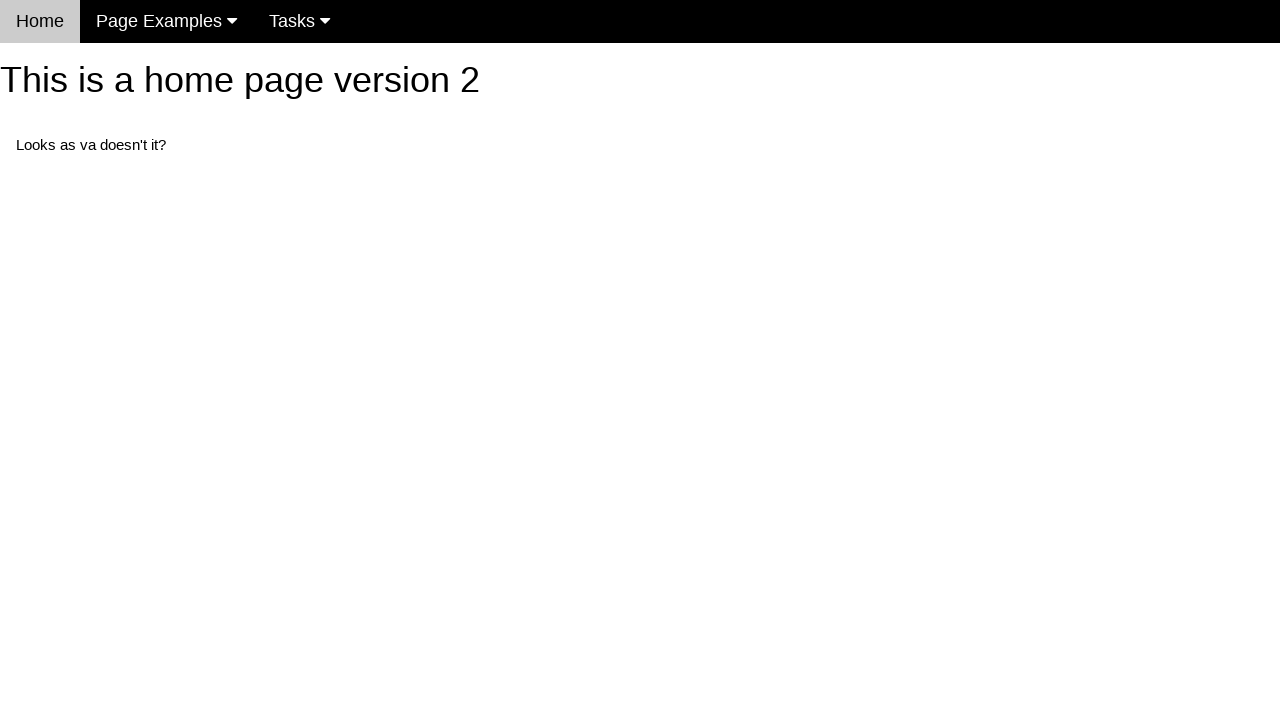

Retrieved current URL: 'https://acctabootcamp.github.io/site/index2.html'
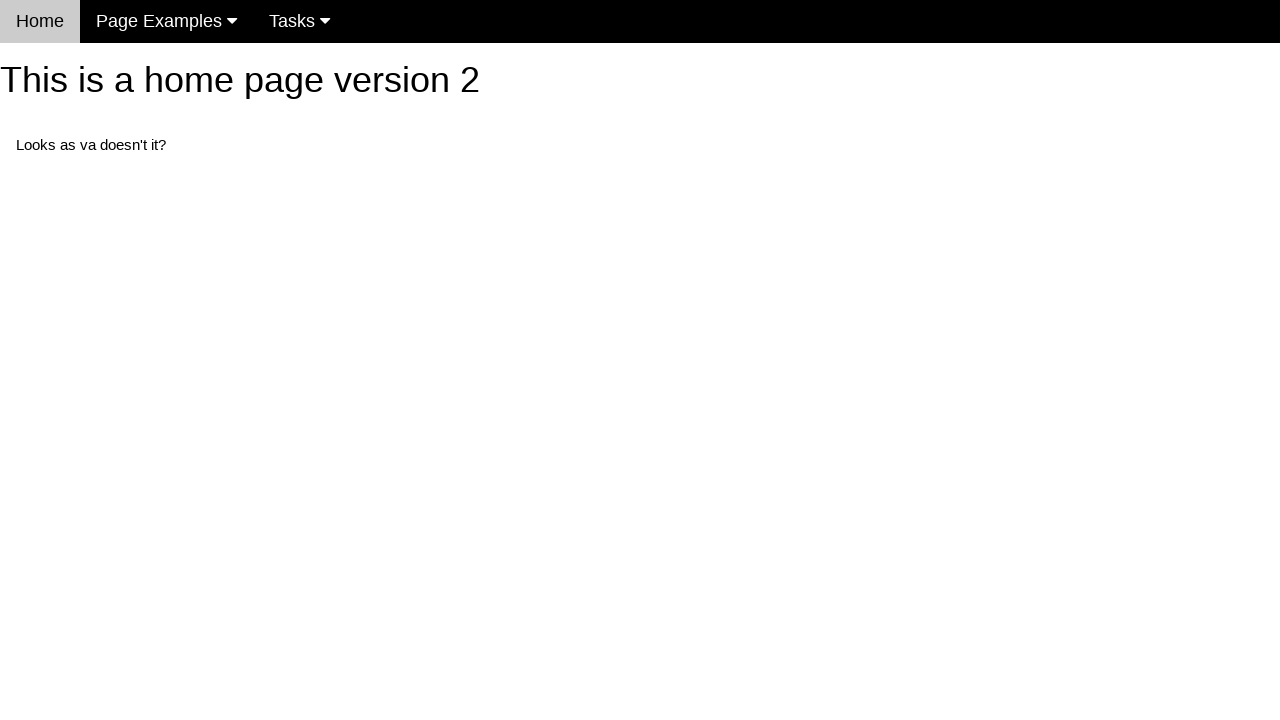

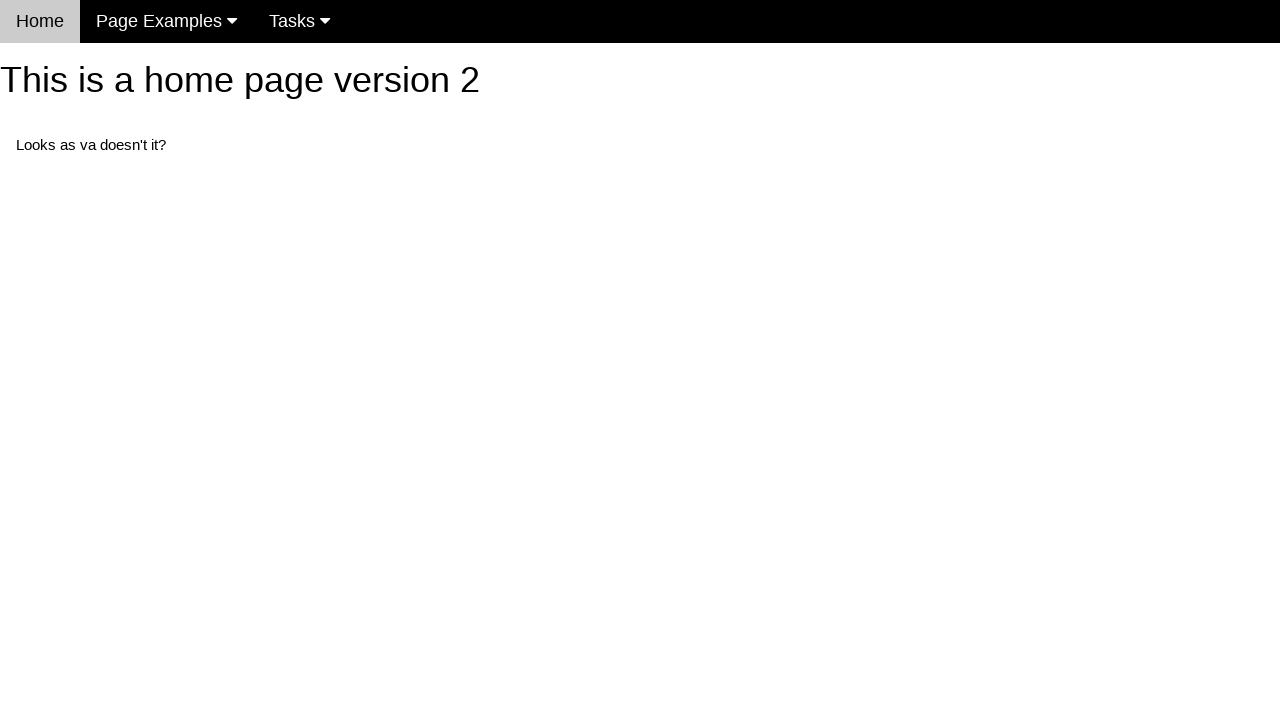